Tests pagination functionality by clicking next and previous page buttons to navigate through paginated blog posts

Starting URL: https://marinesource.com/blog

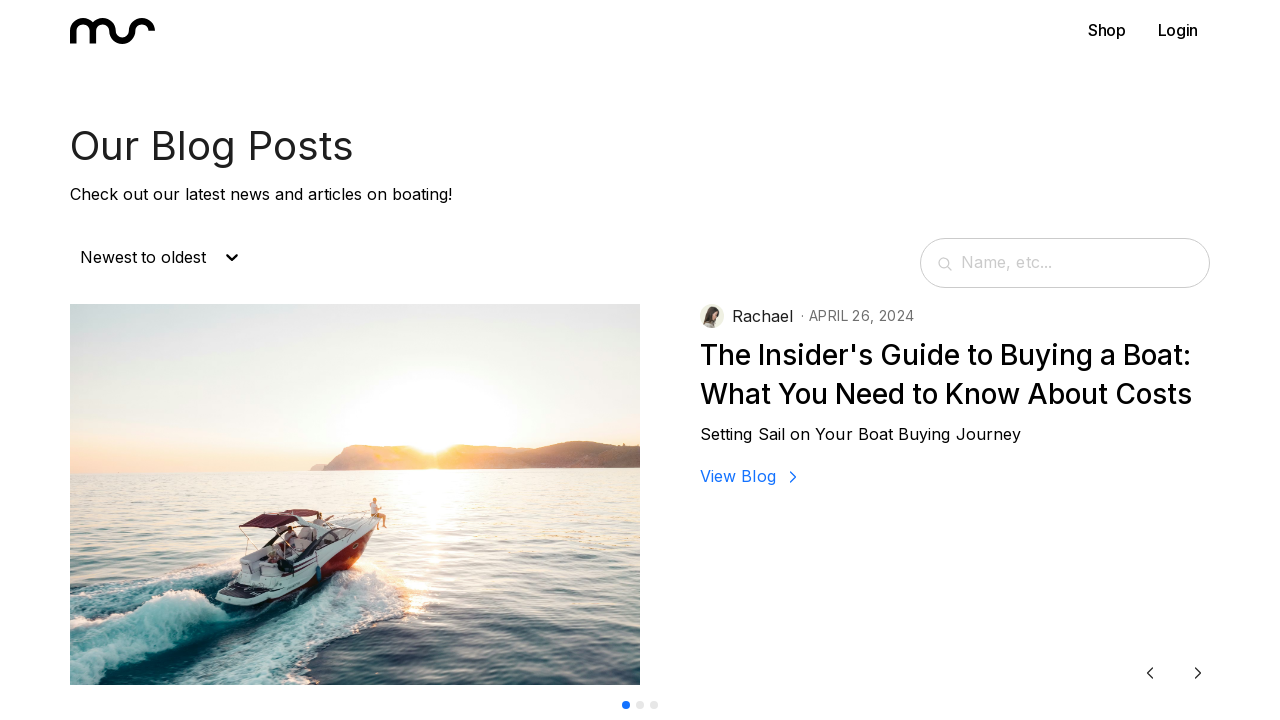

Waited for page DOM to be loaded
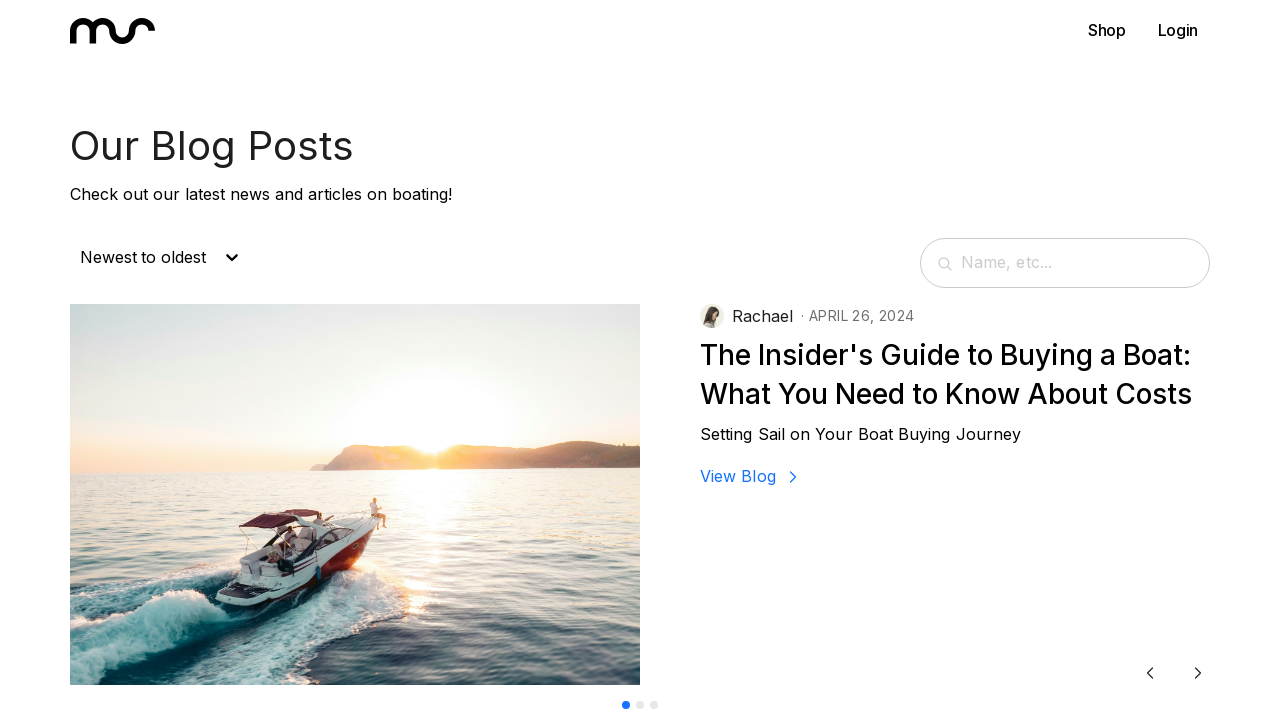

Waited 1 second for page to stabilize
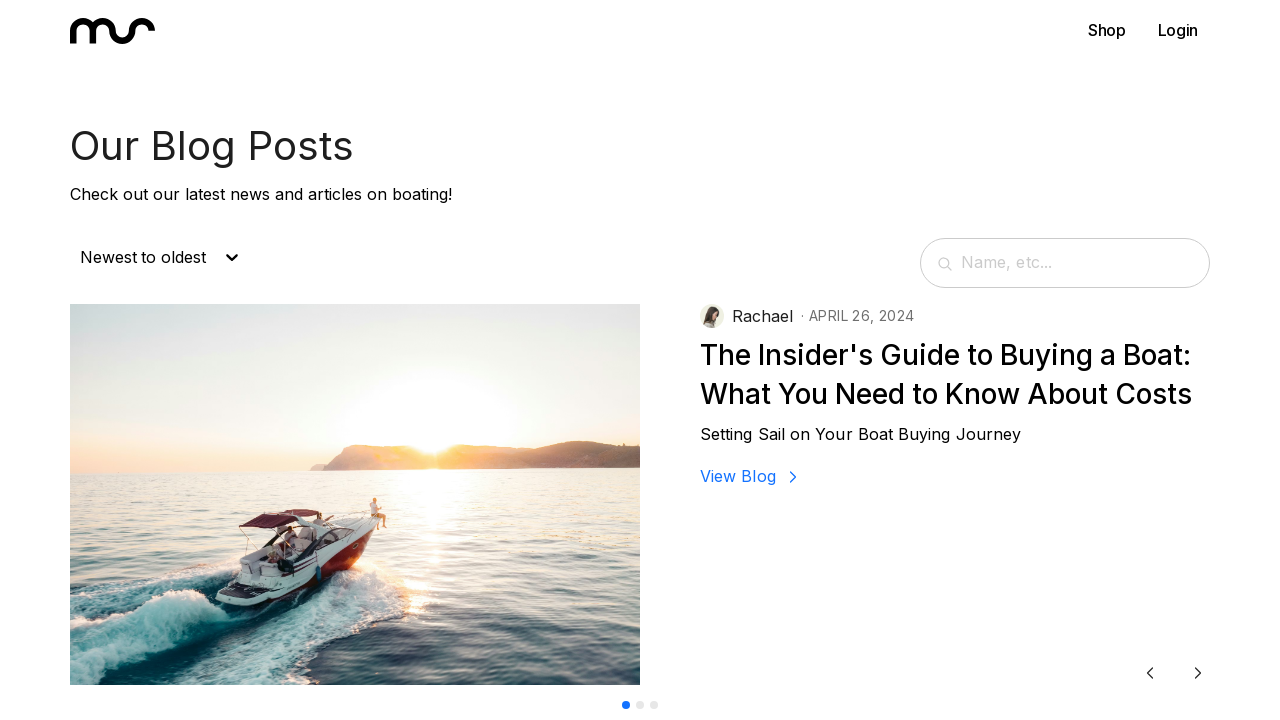

Verified pagination text containing 'of' is visible
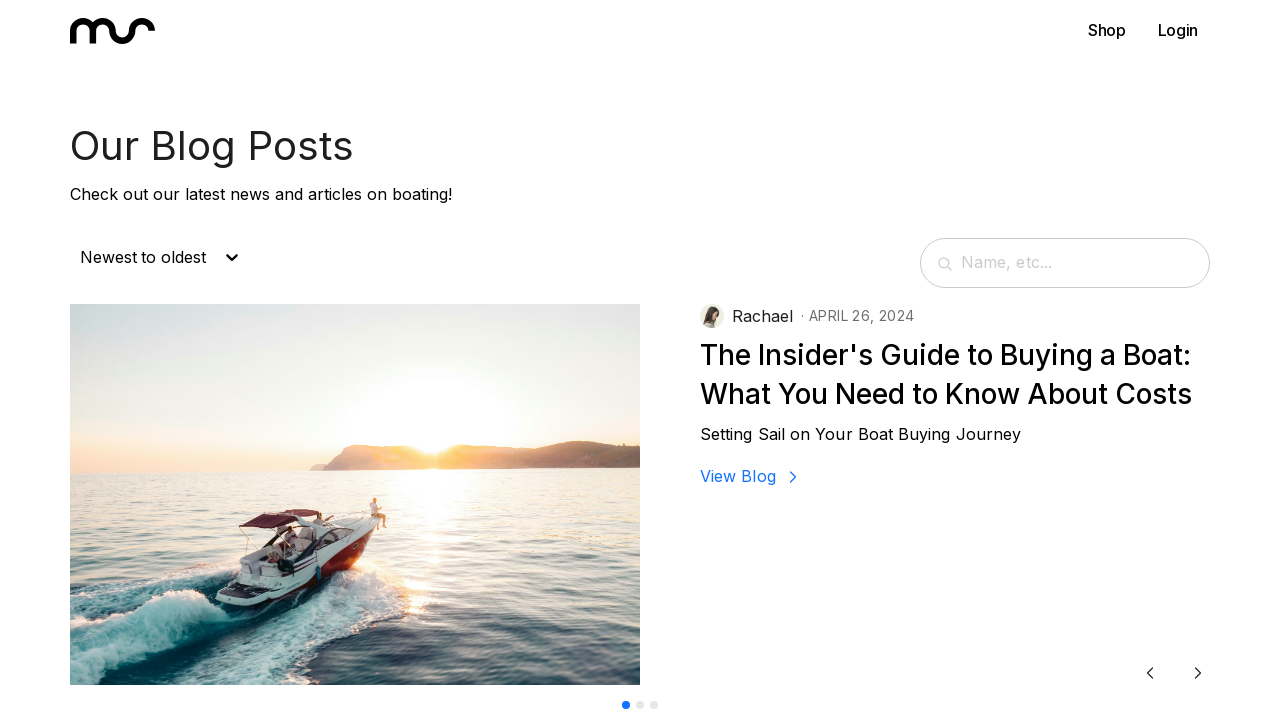

Located next and previous pagination buttons
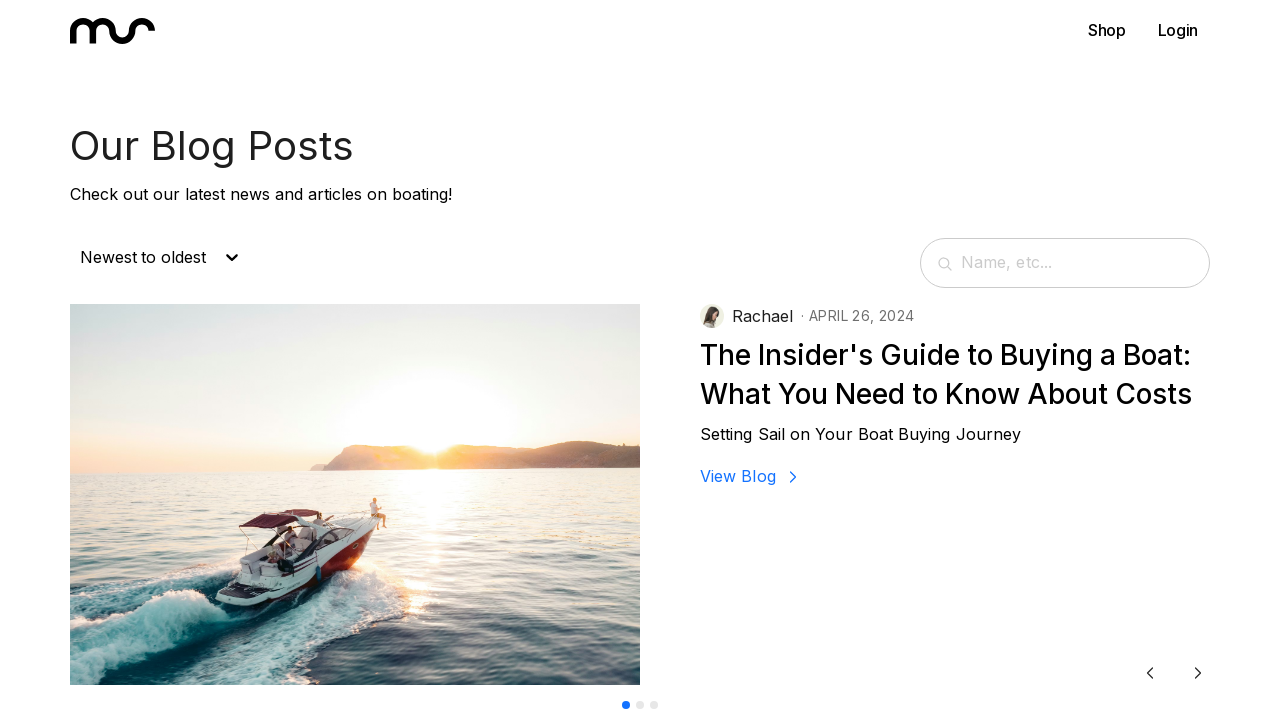

Clicked next page button to navigate to next page of blog posts at (1198, 673) on [class*="arrowForward"], [class*="arrow_forward"], button[aria-label*="next"], b
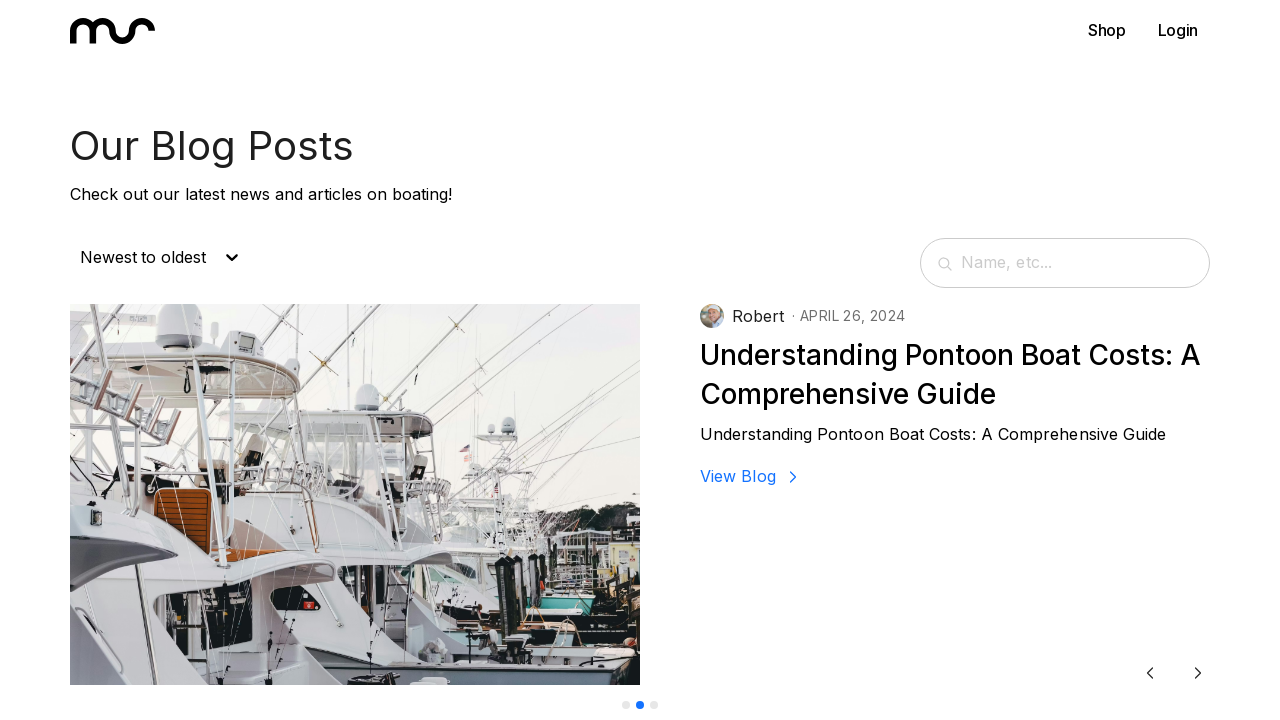

Waited 2 seconds for next page to load
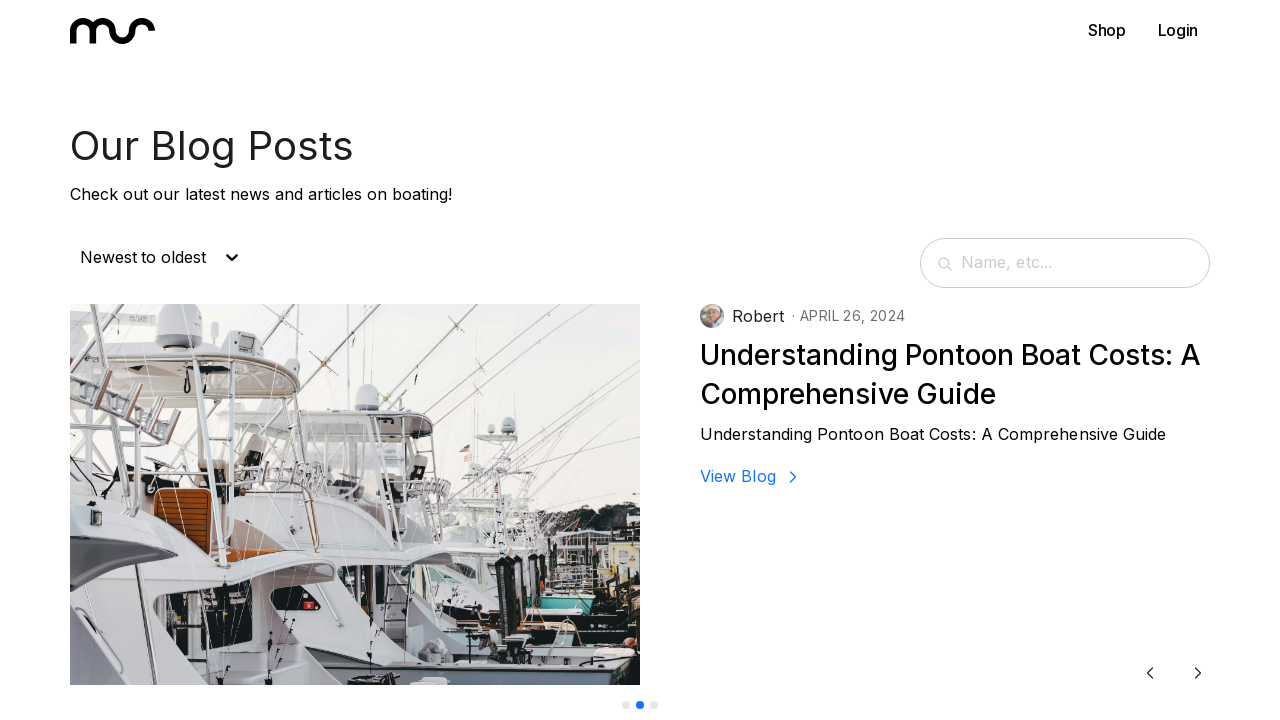

Clicked previous page button to navigate back to previous page at (1150, 673) on [class*="arrowBack"], [class*="arrow_back"], button[aria-label*="prev"], button:
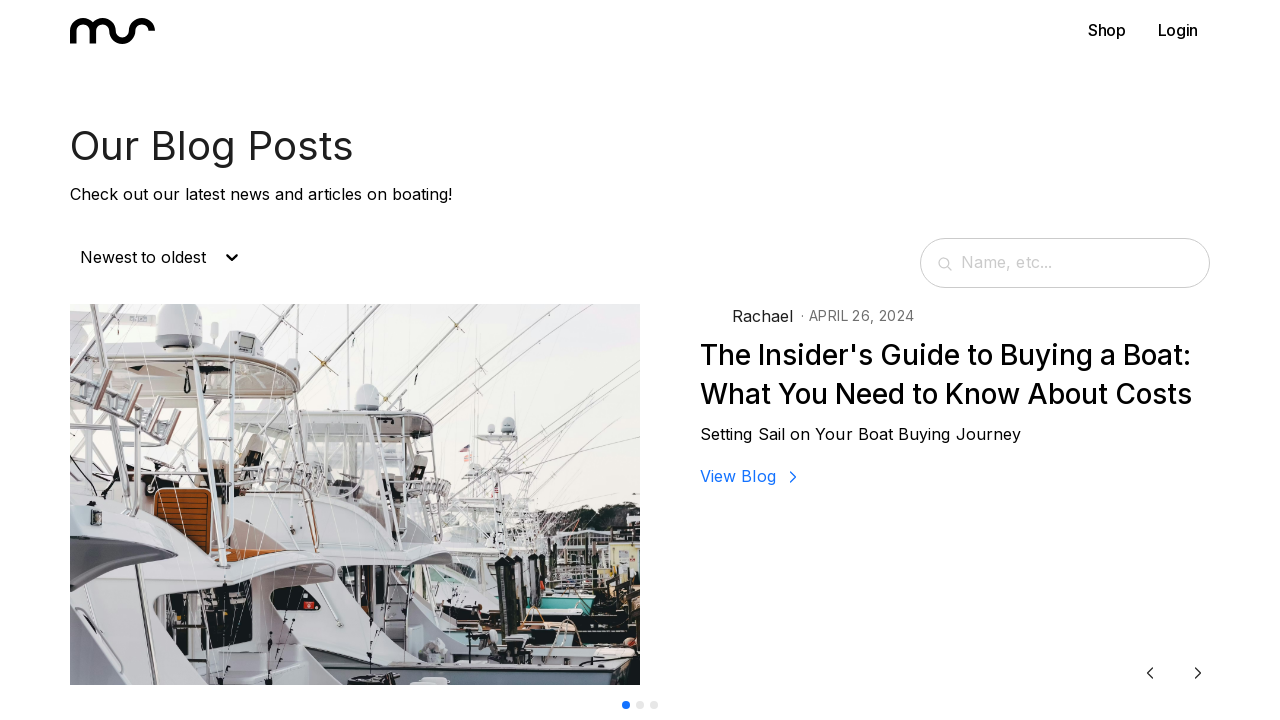

Waited 2 seconds for previous page to load
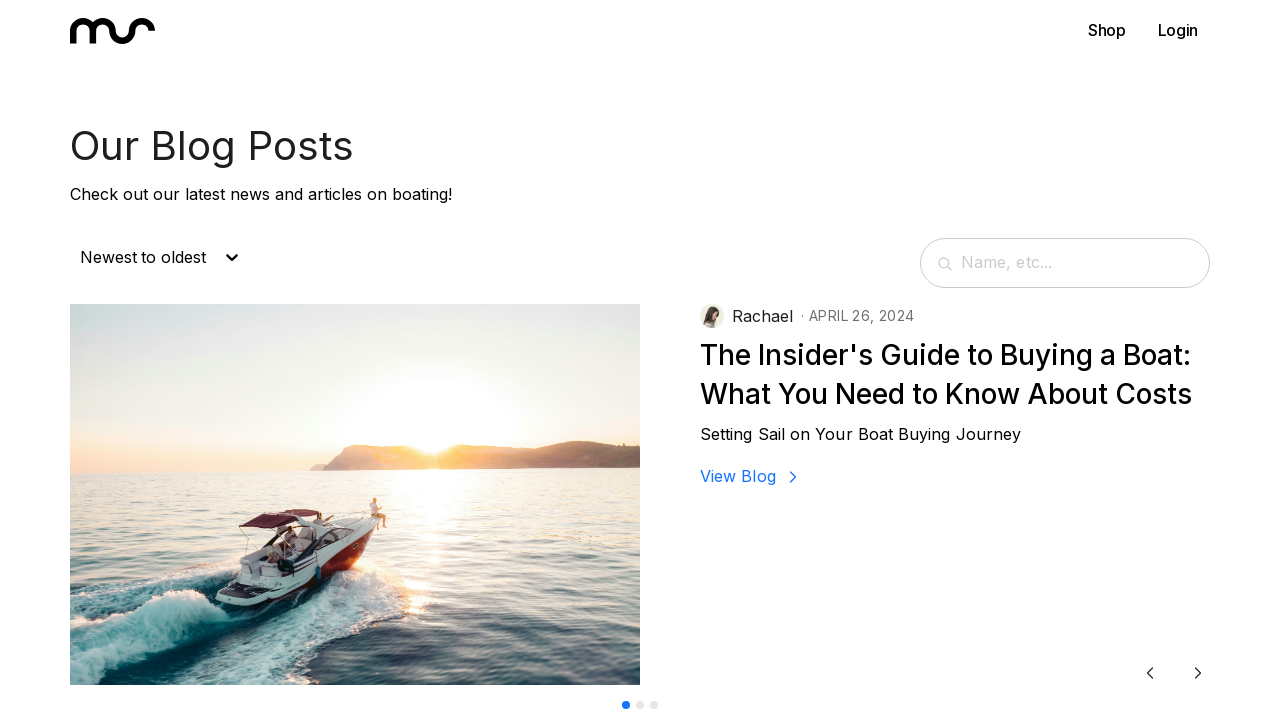

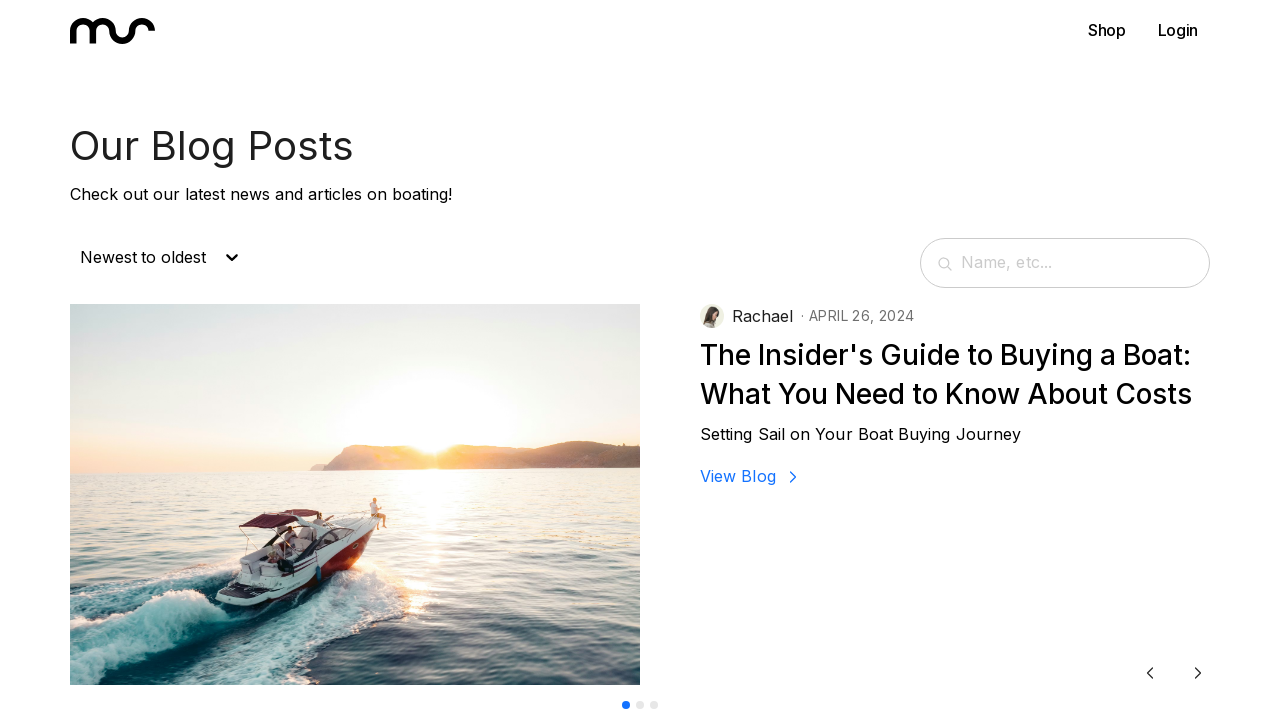